Tests navigation links and fills out a contact form on a test automation practice site, clicking through Home, Udemy Courses, and Online Trainings links, then entering name, email, phone, and message details.

Starting URL: https://testautomationpractice.blogspot.com/

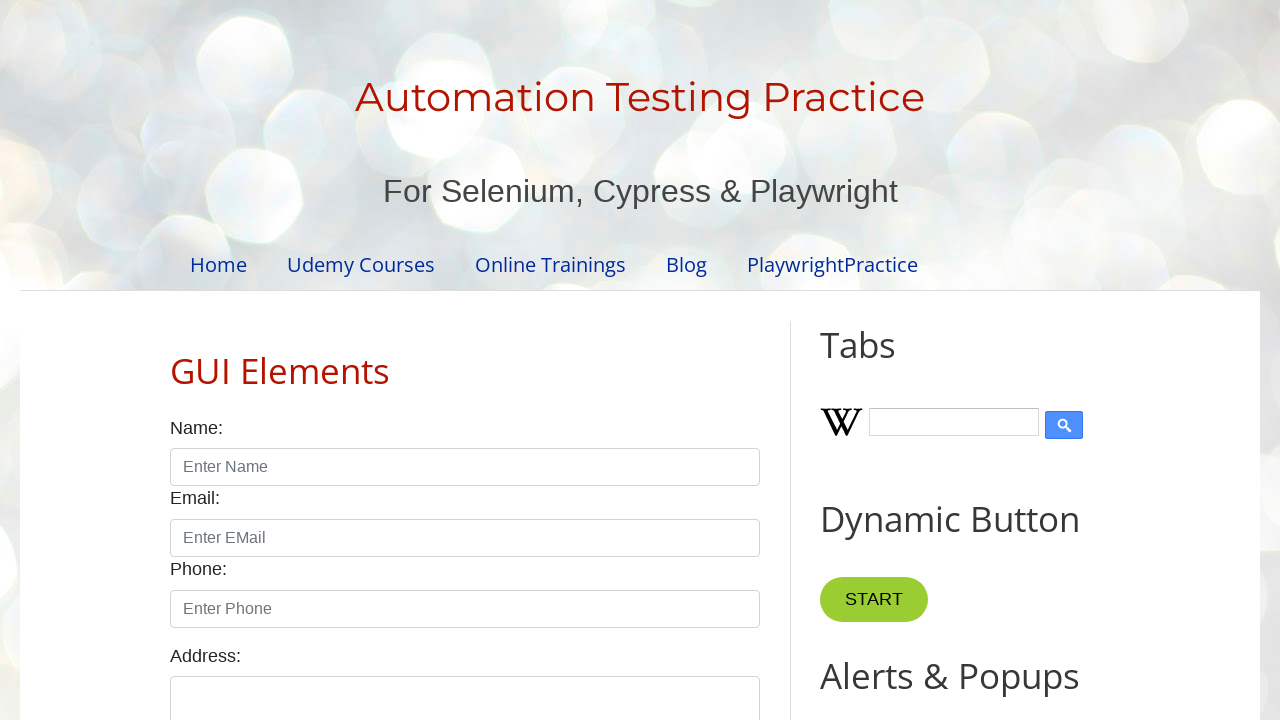

Retrieved header title text
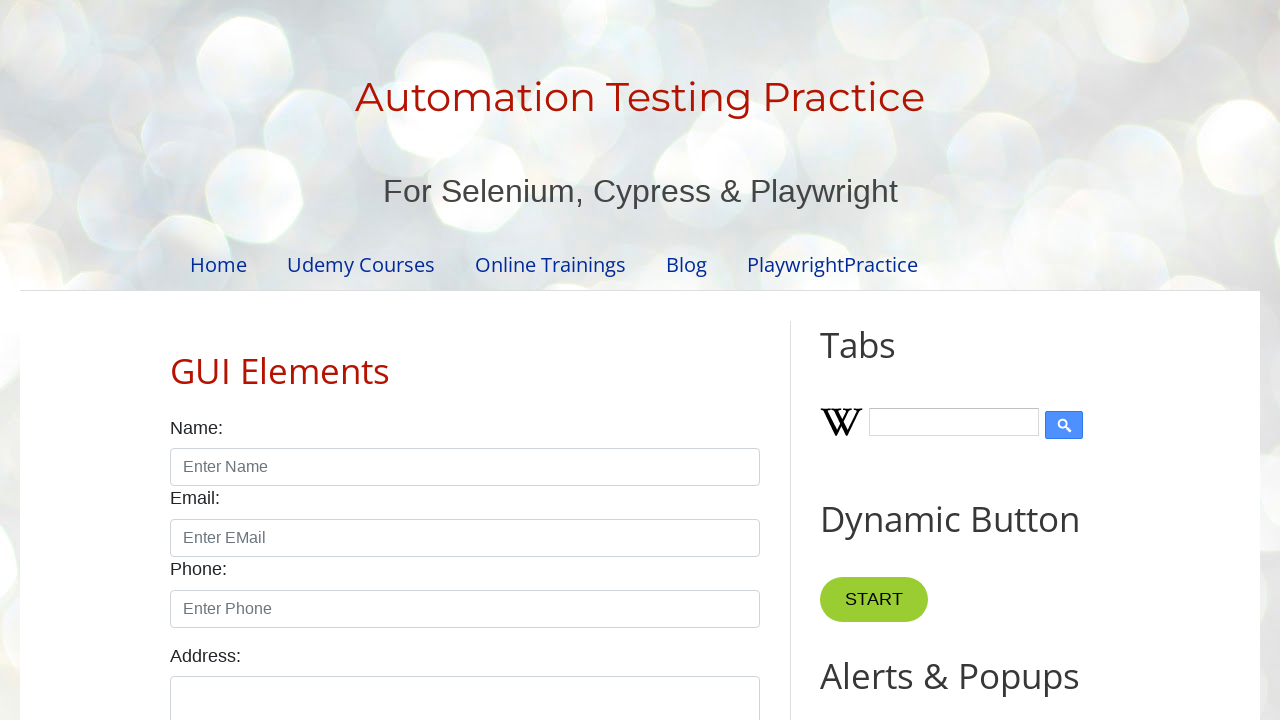

Retrieved header description text
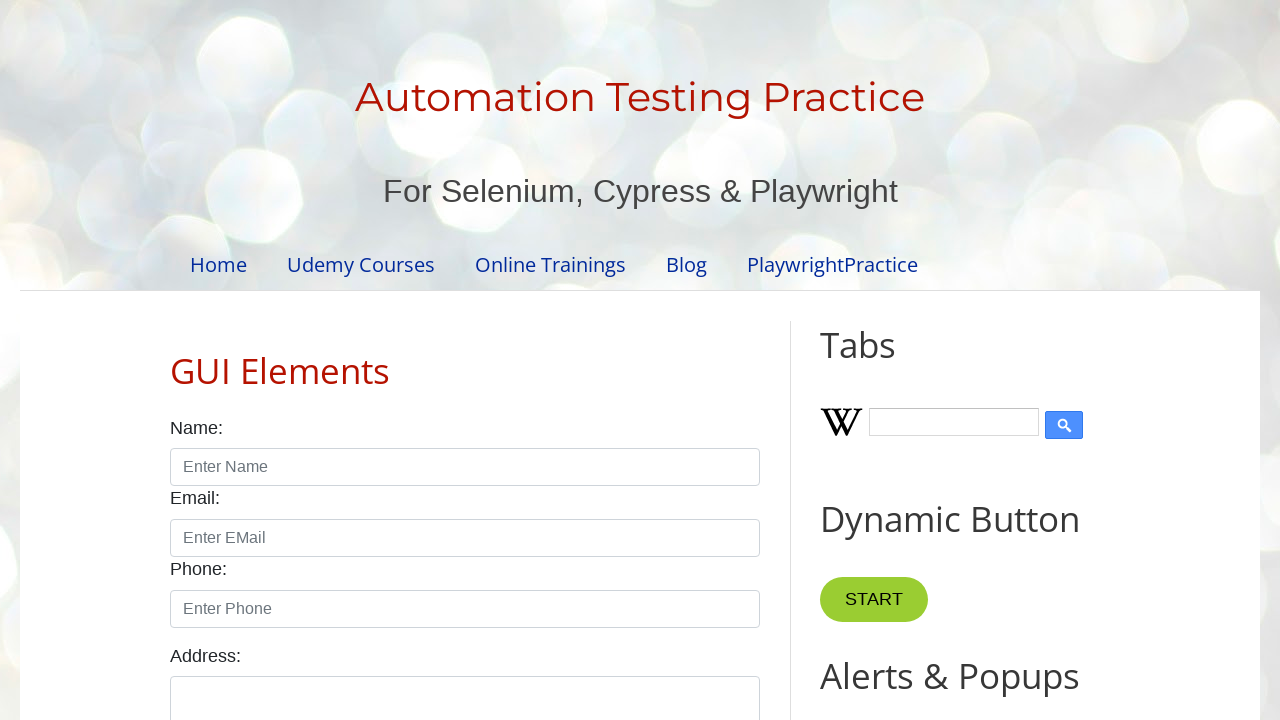

Clicked Home navigation link at (218, 264) on text=Home
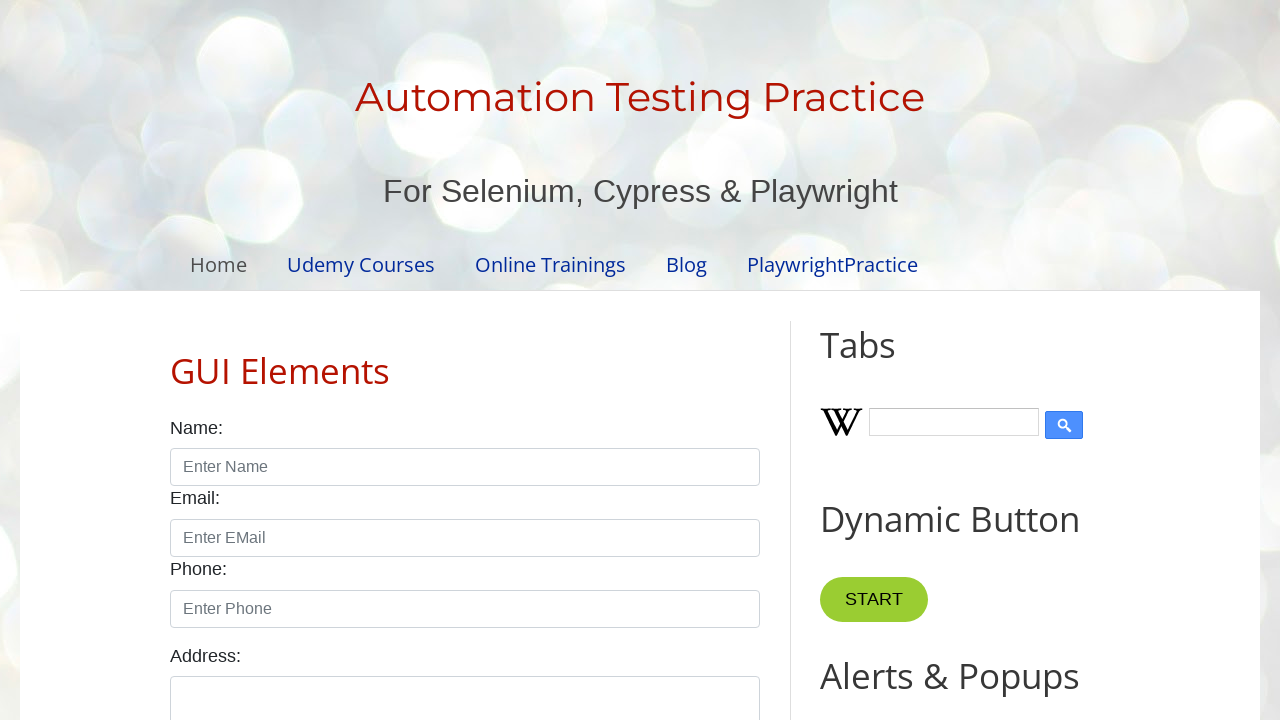

Clicked Udemy Courses navigation link at (361, 264) on text=Udemy Courses
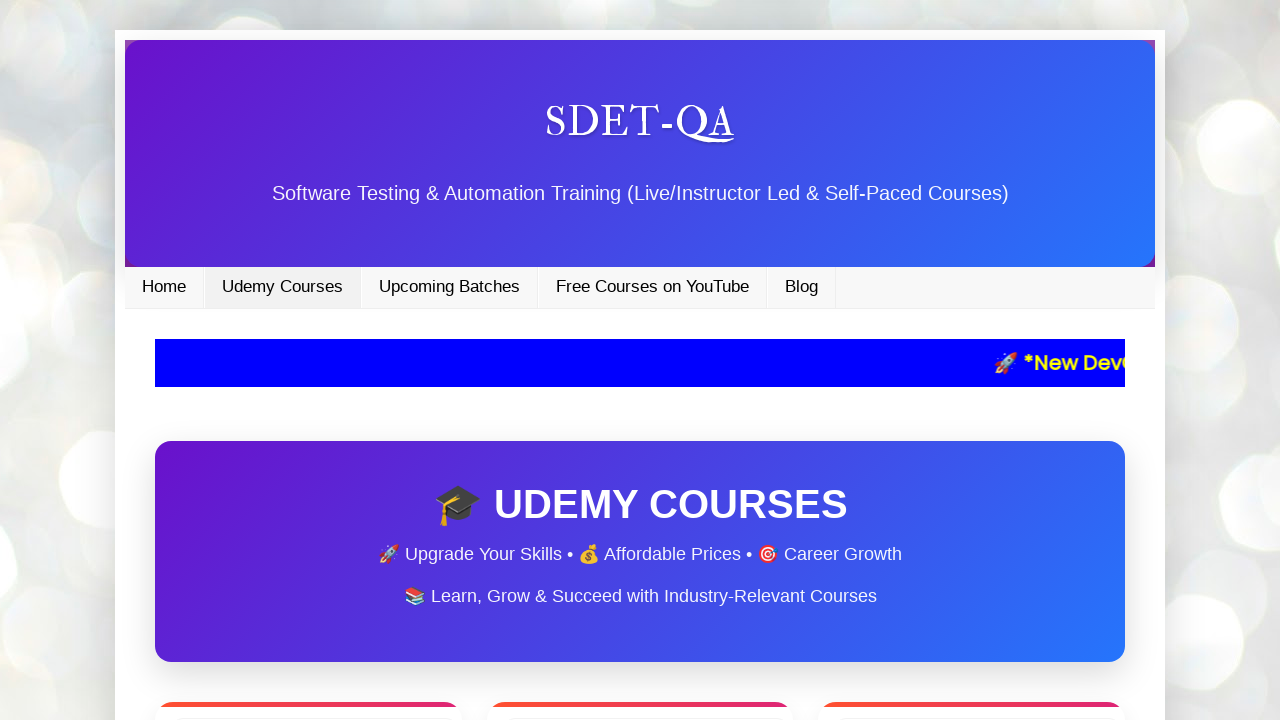

Navigated back from Udemy Courses page
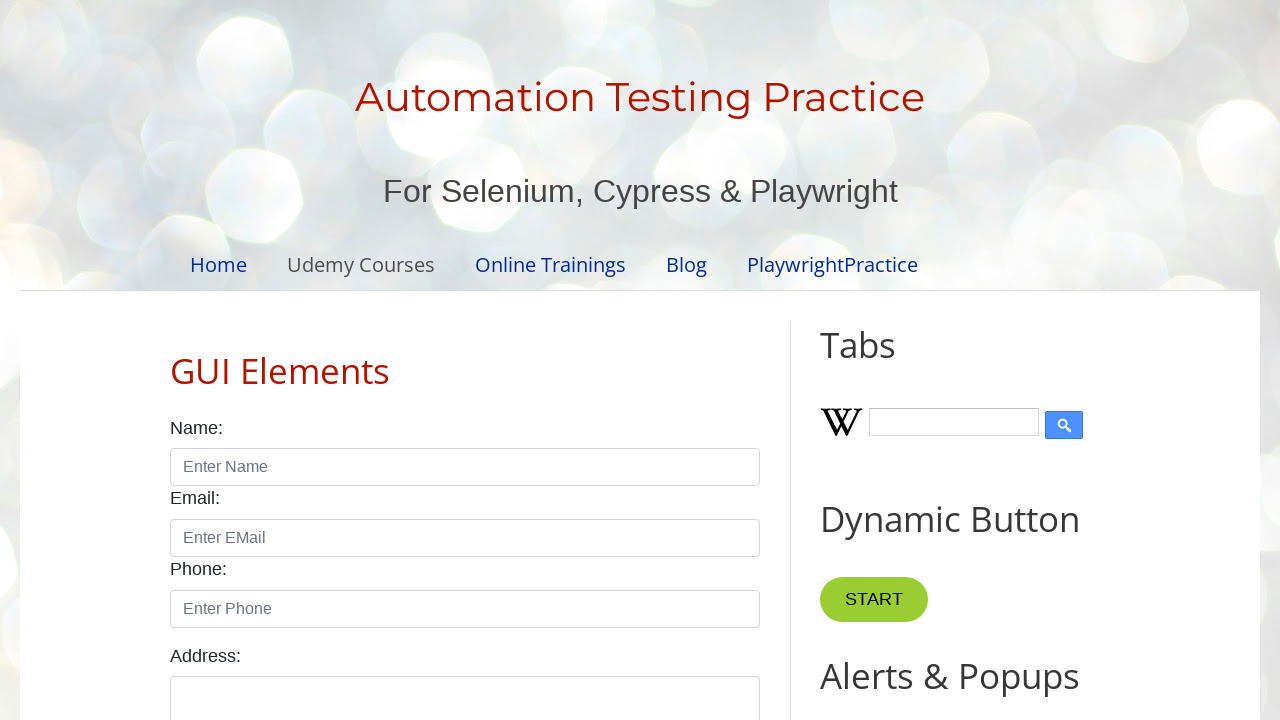

Clicked Online Trainings navigation link at (550, 264) on text=Online Trainings
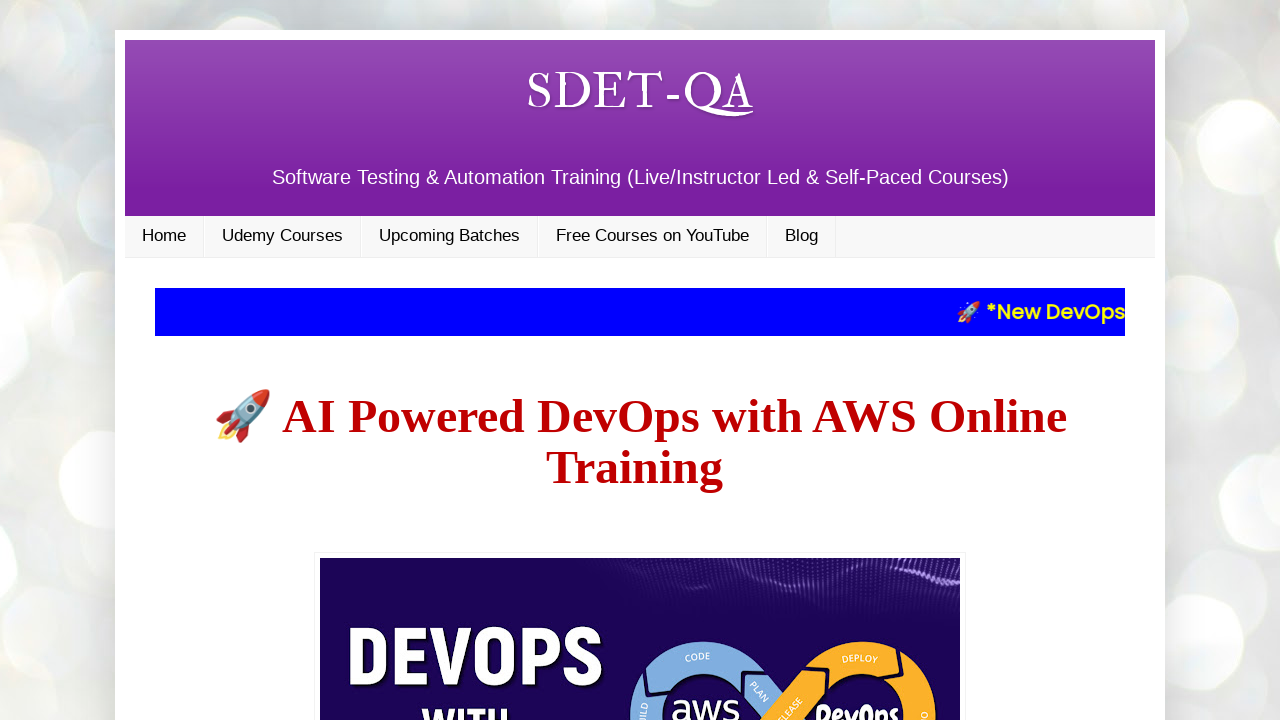

Navigated back from Online Trainings page
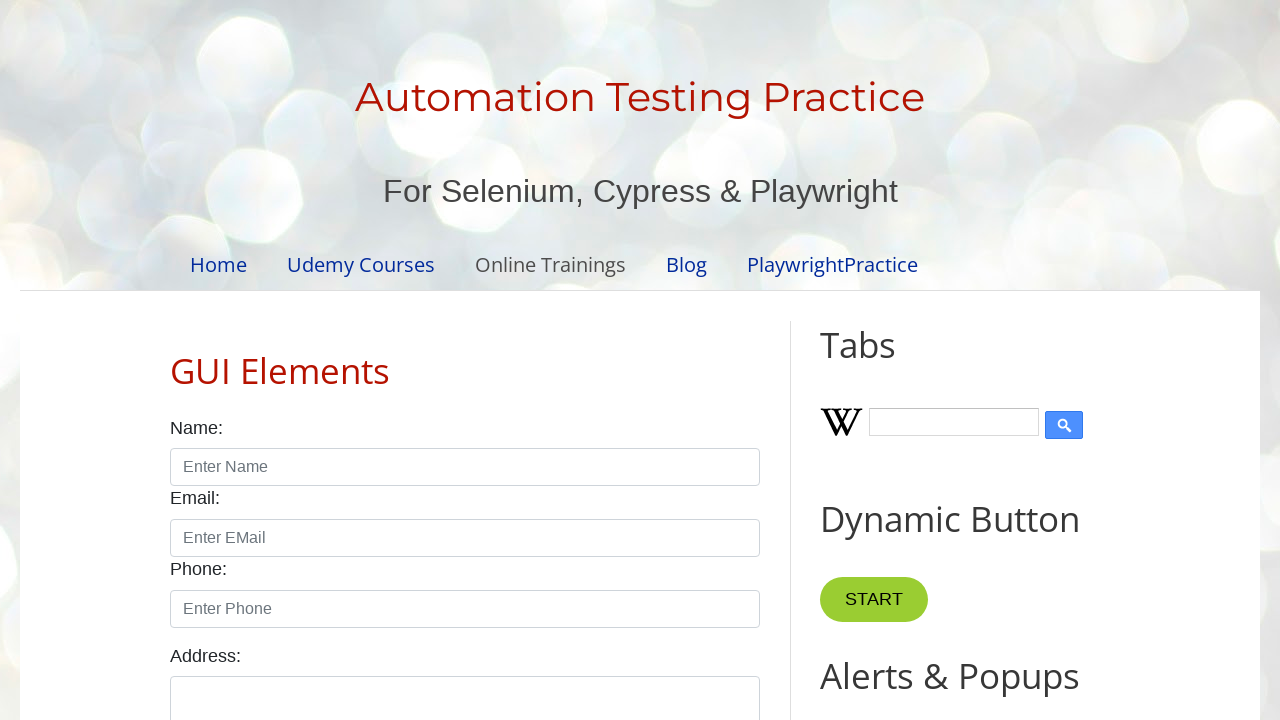

Filled name field with 'TestUser' on #name
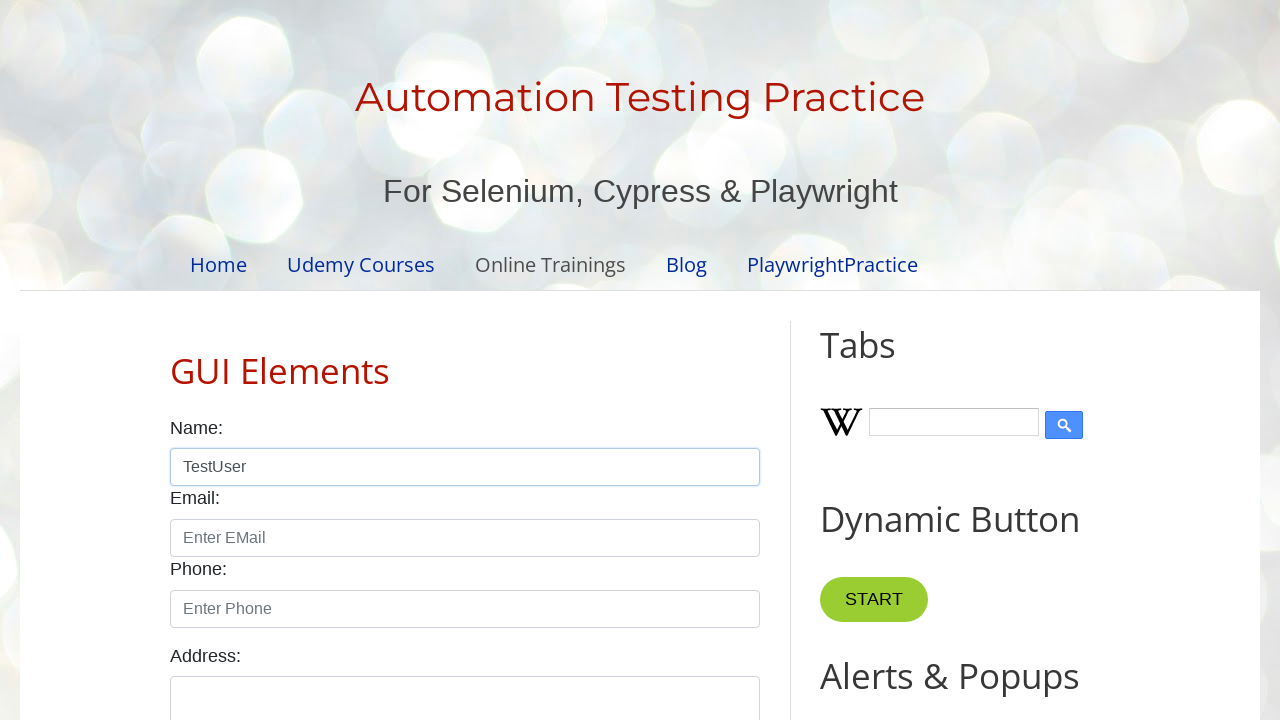

Filled email field with 'testuser@example.com' on #email
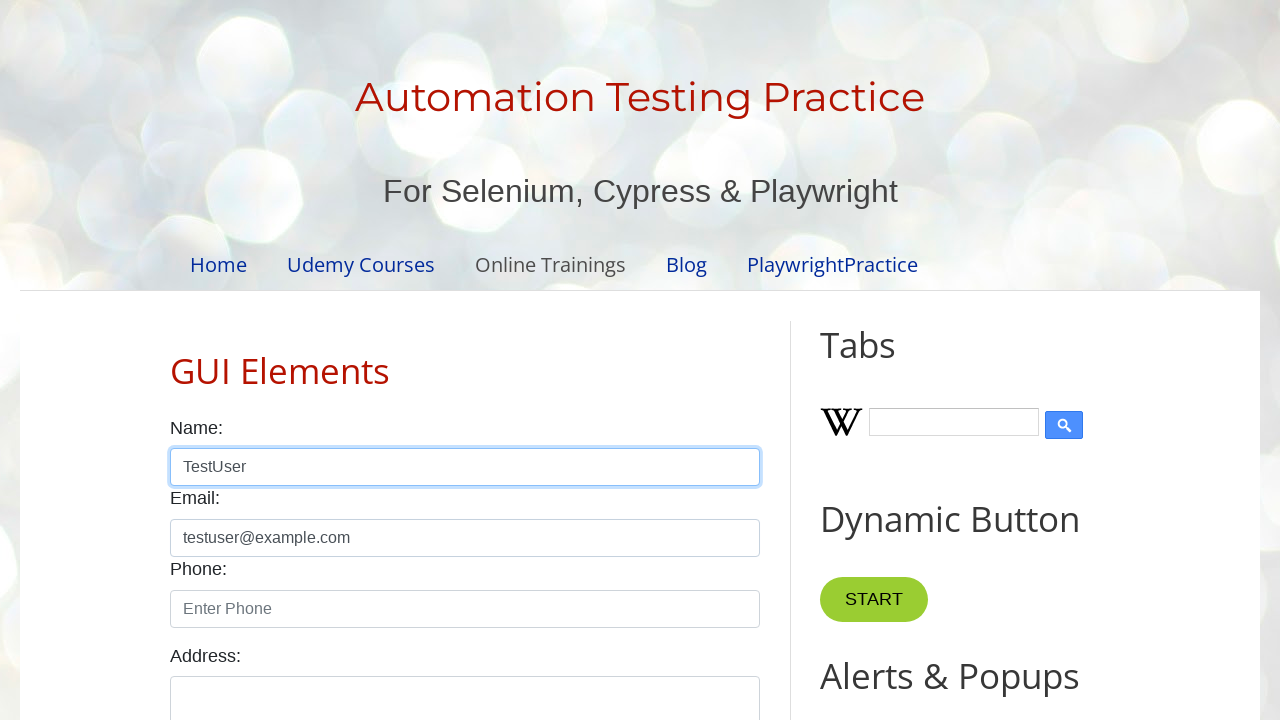

Filled phone field with '9876543210' on #phone
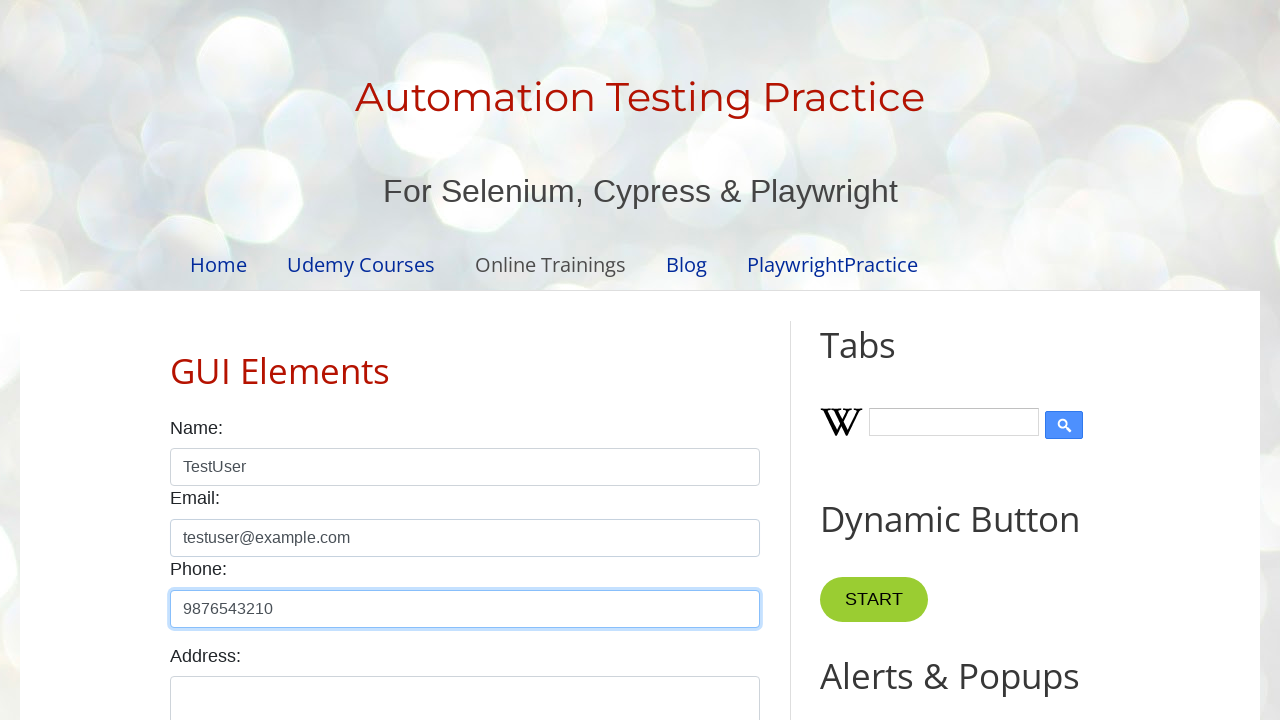

Filled message field with test message on #textarea
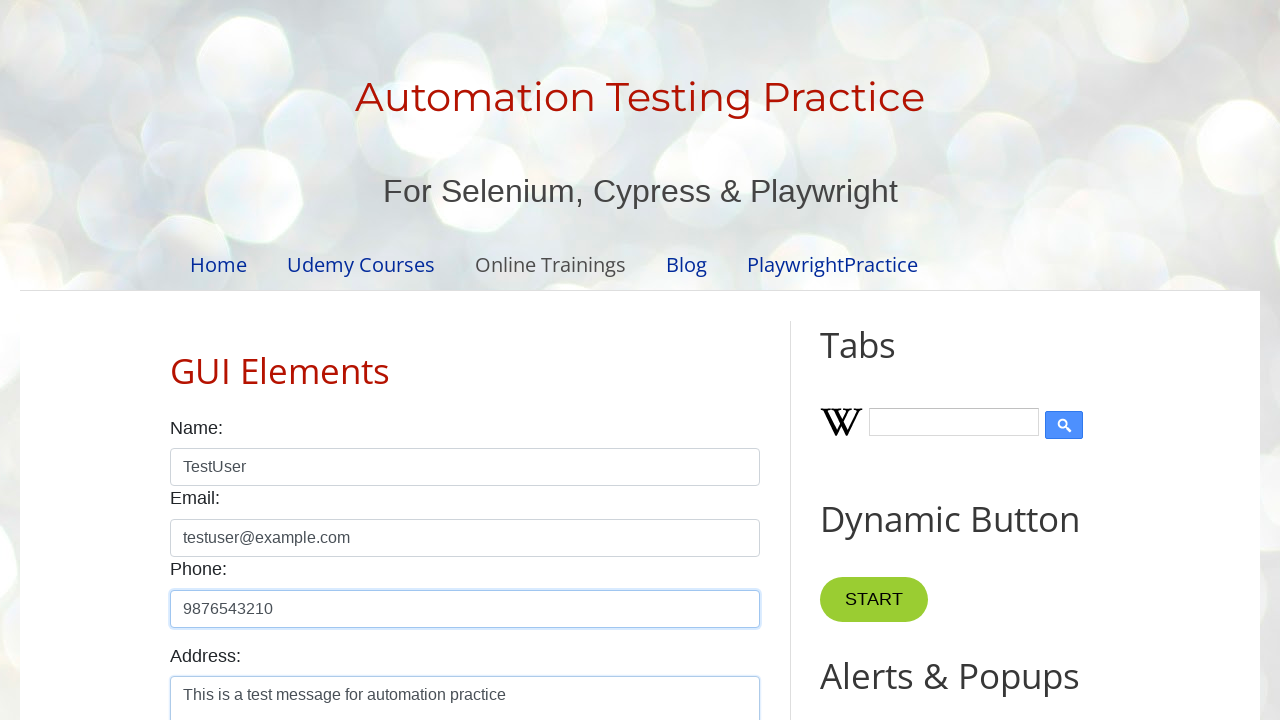

Clicked form element (radio button or checkbox) at (198, 360) on xpath=//*[@id='post-body-1307673142697428135']/div[3]/div[1]
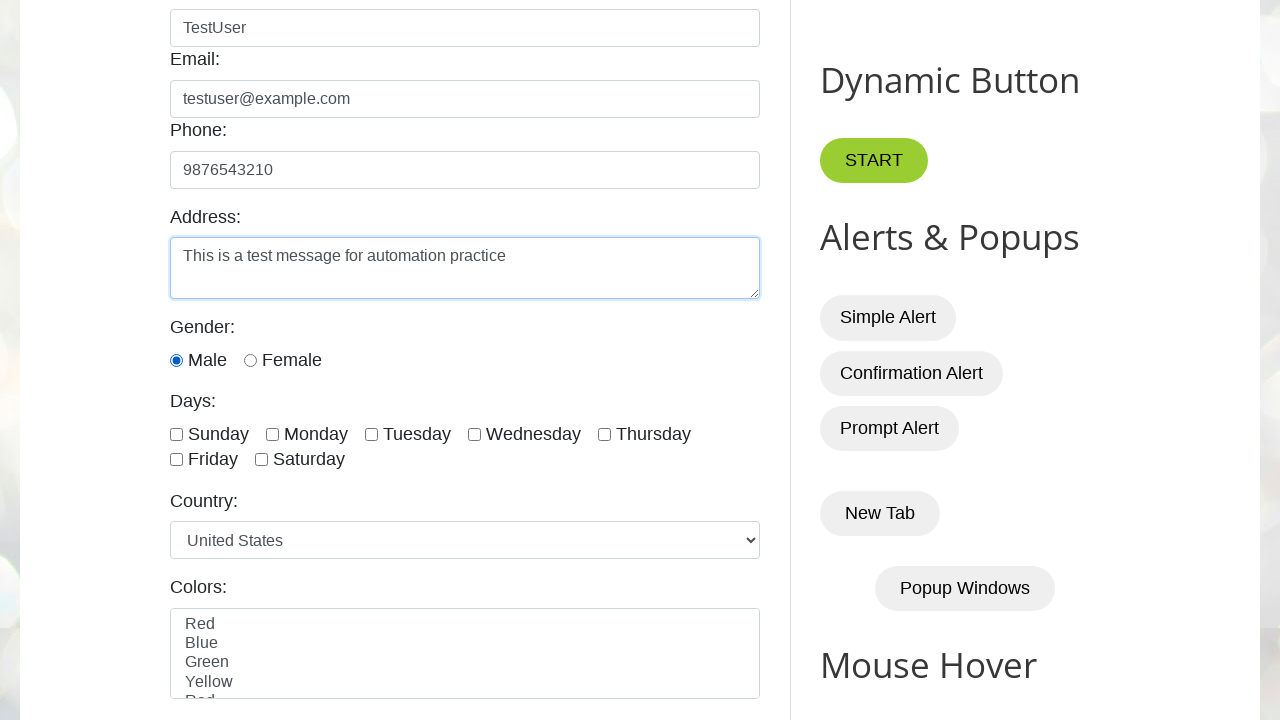

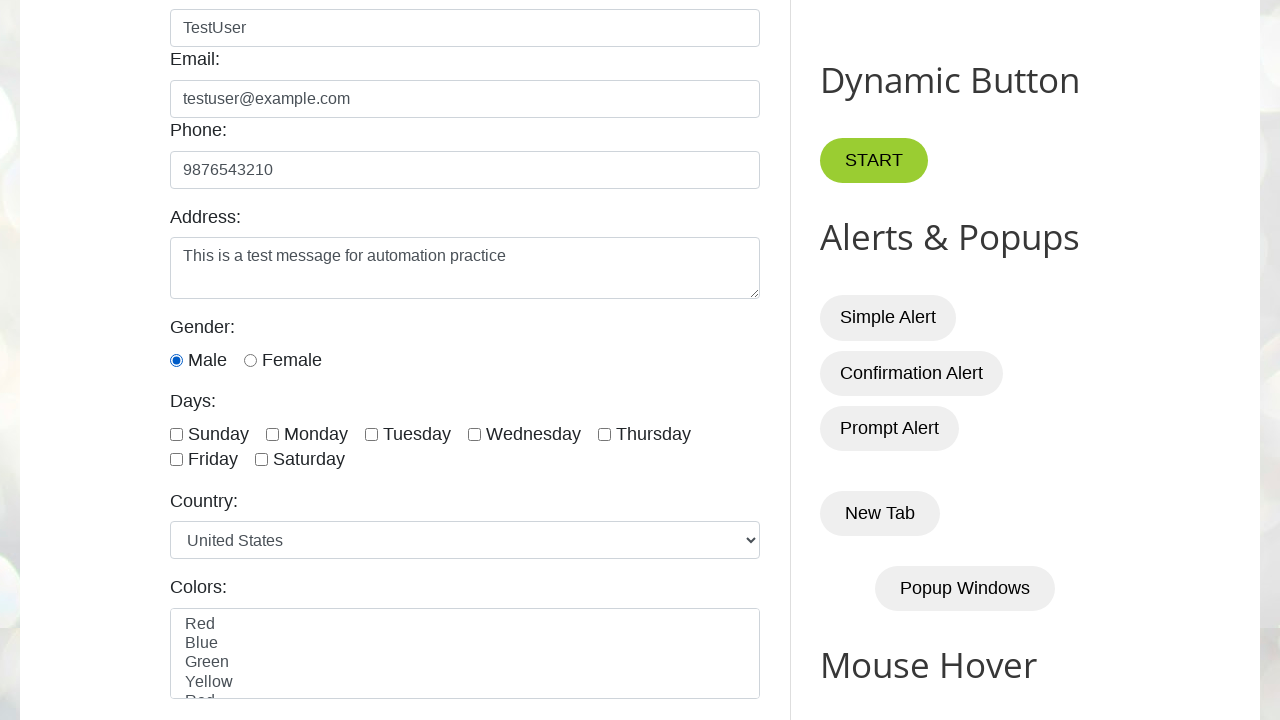